Navigates to a GitHub user profile page and retrieves the user's display name from the profile card element

Starting URL: https://github.com/maomao1996

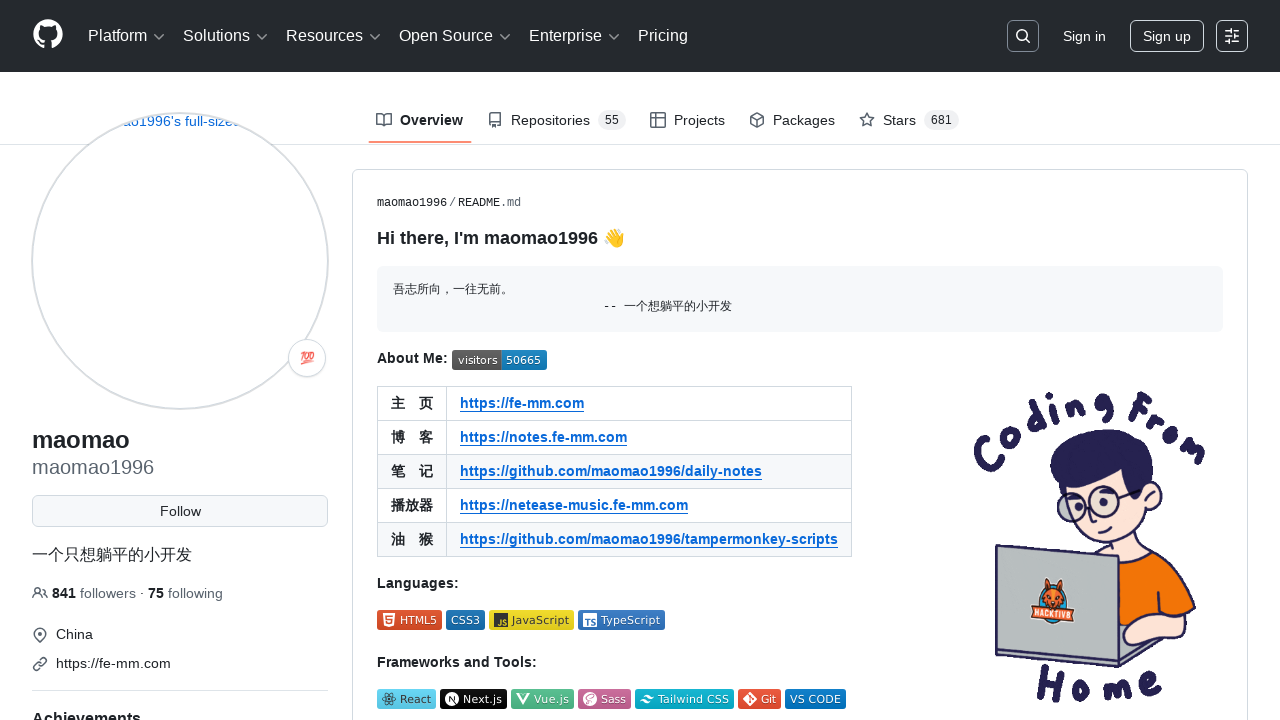

Waited for profile name element to be visible
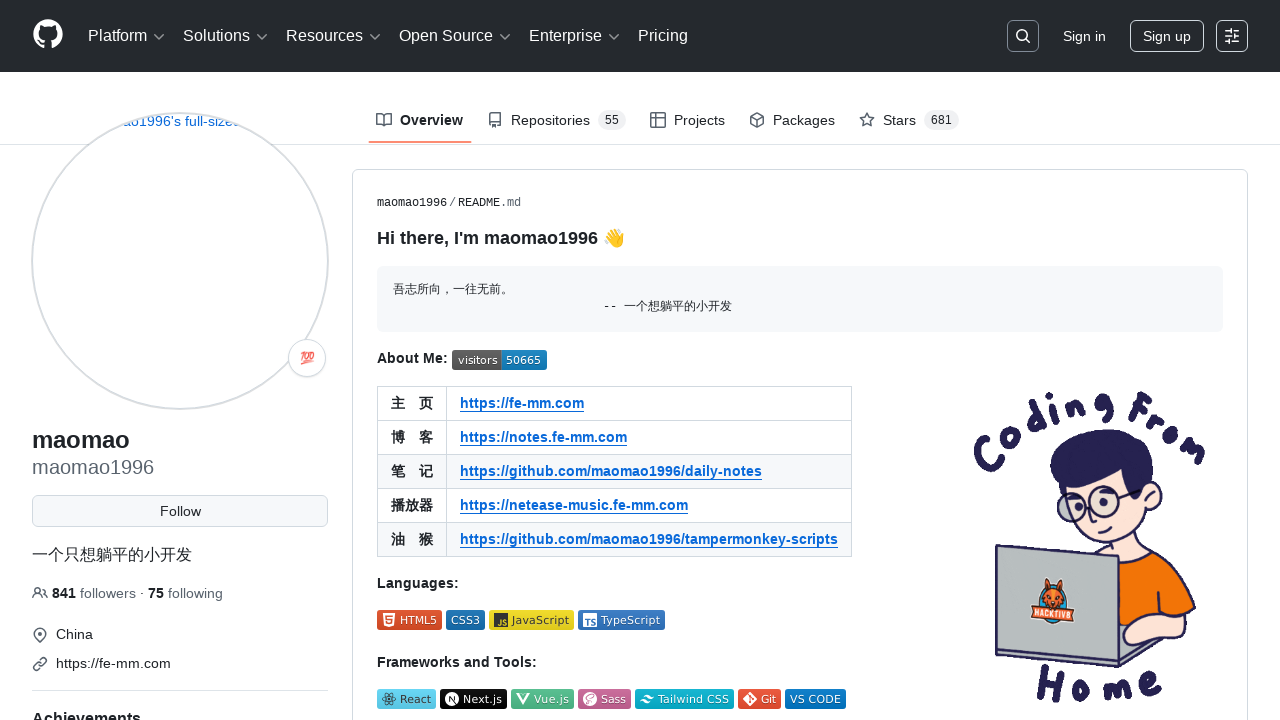

Located the profile name element
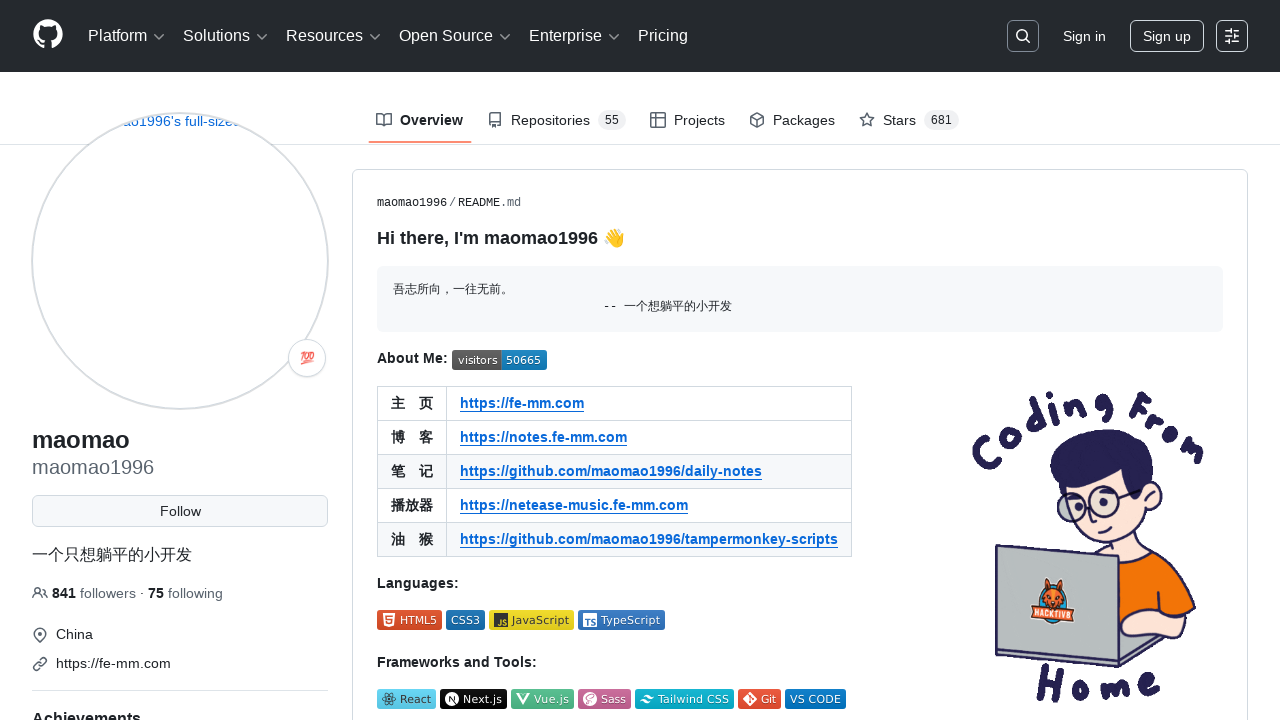

Retrieved user's display name: maomao
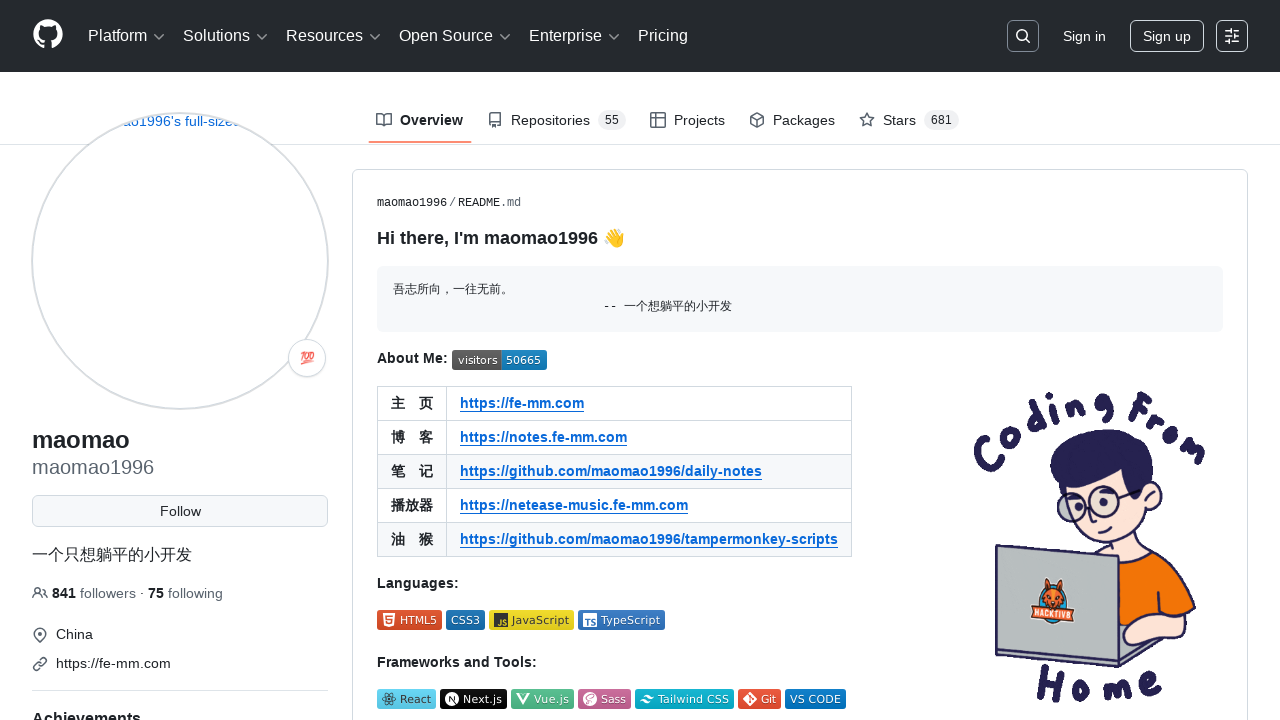

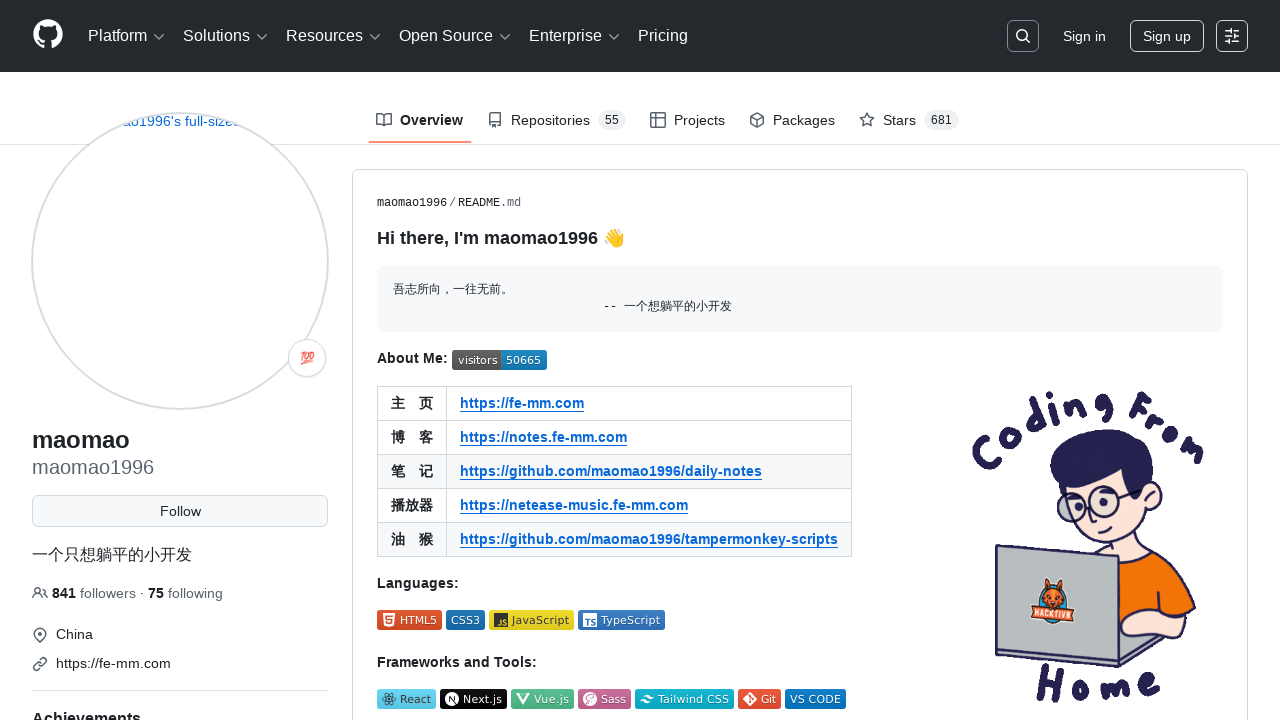